Tests basic browser navigation by navigating to a website, then using back and forward navigation controls

Starting URL: https://rahulshettyacademy.com

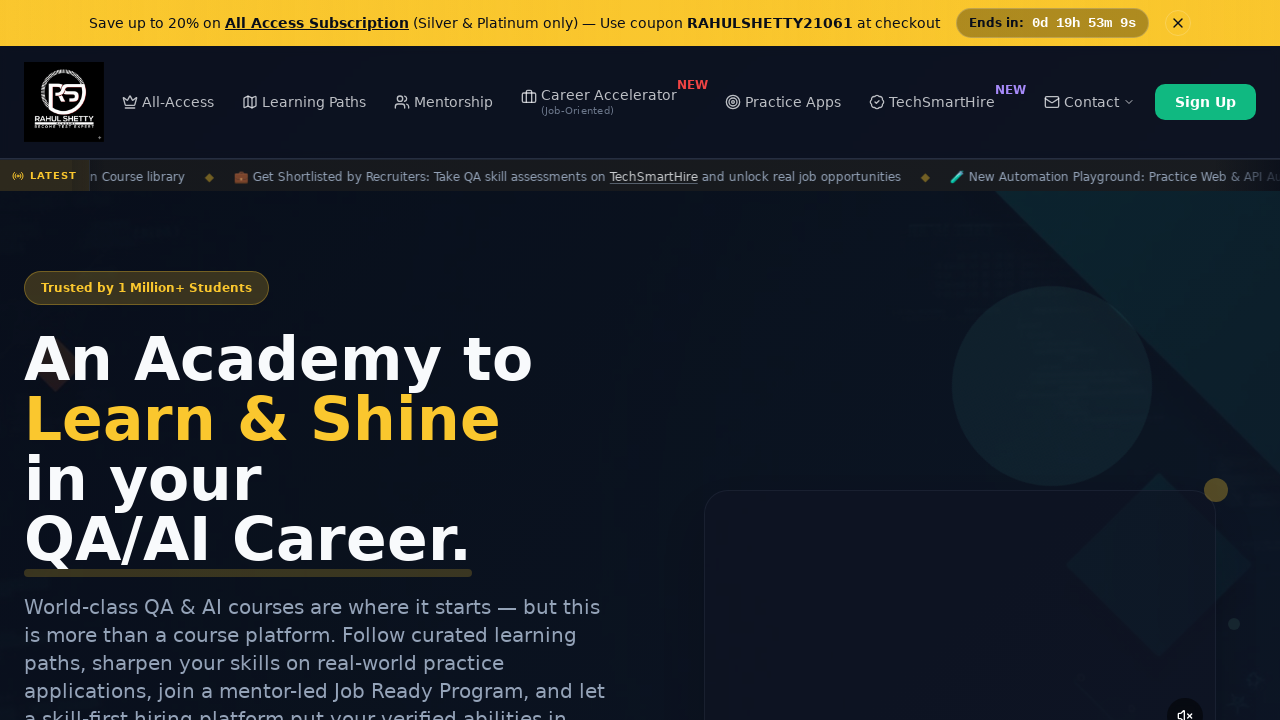

Navigated back in browser history
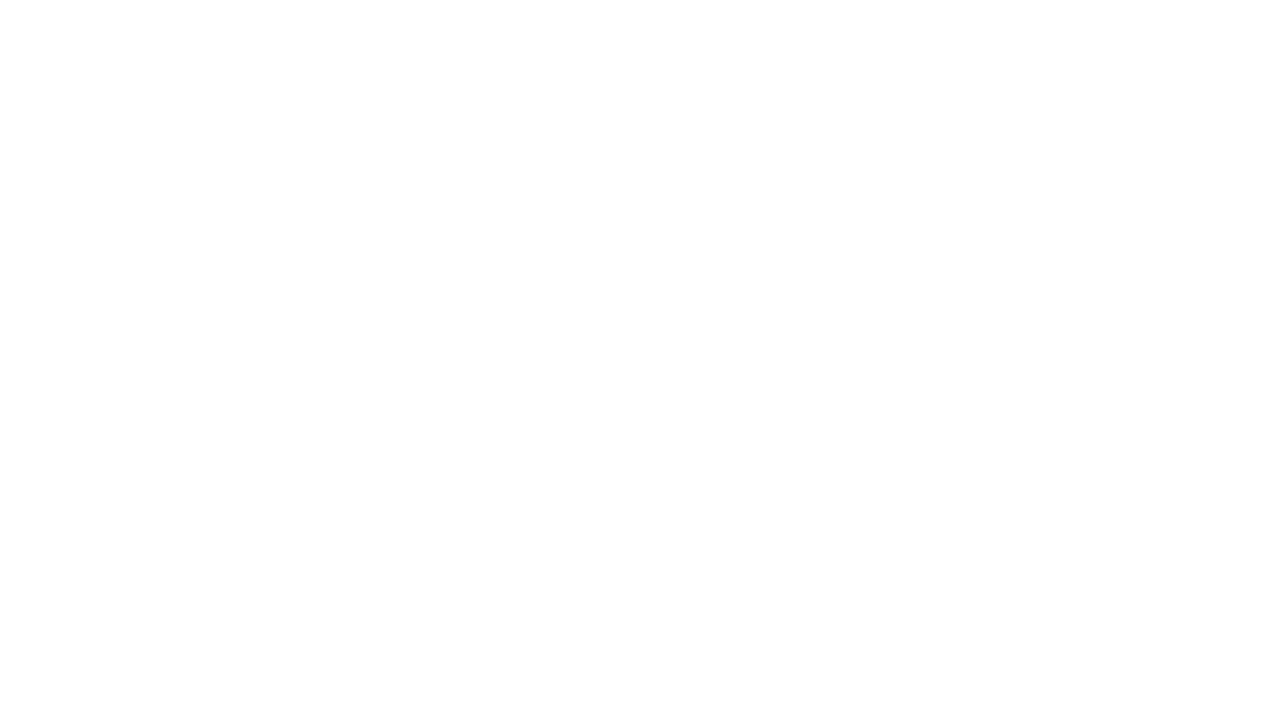

Navigated forward in browser history
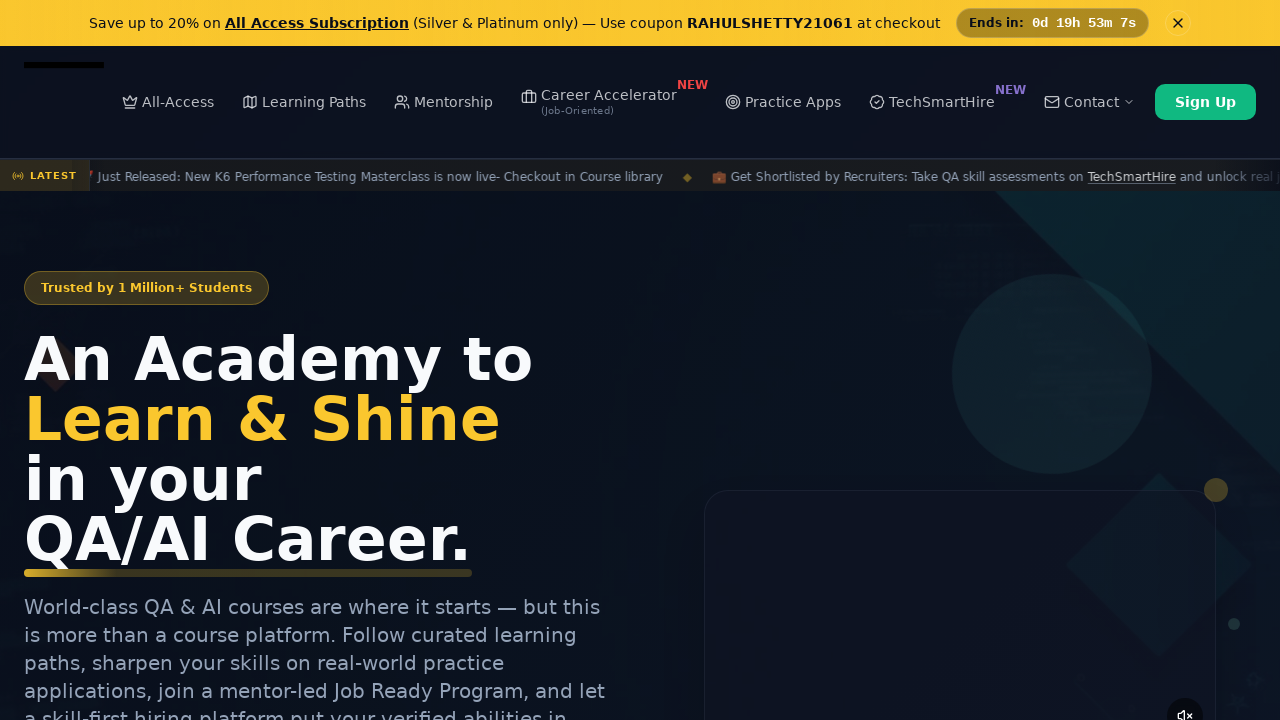

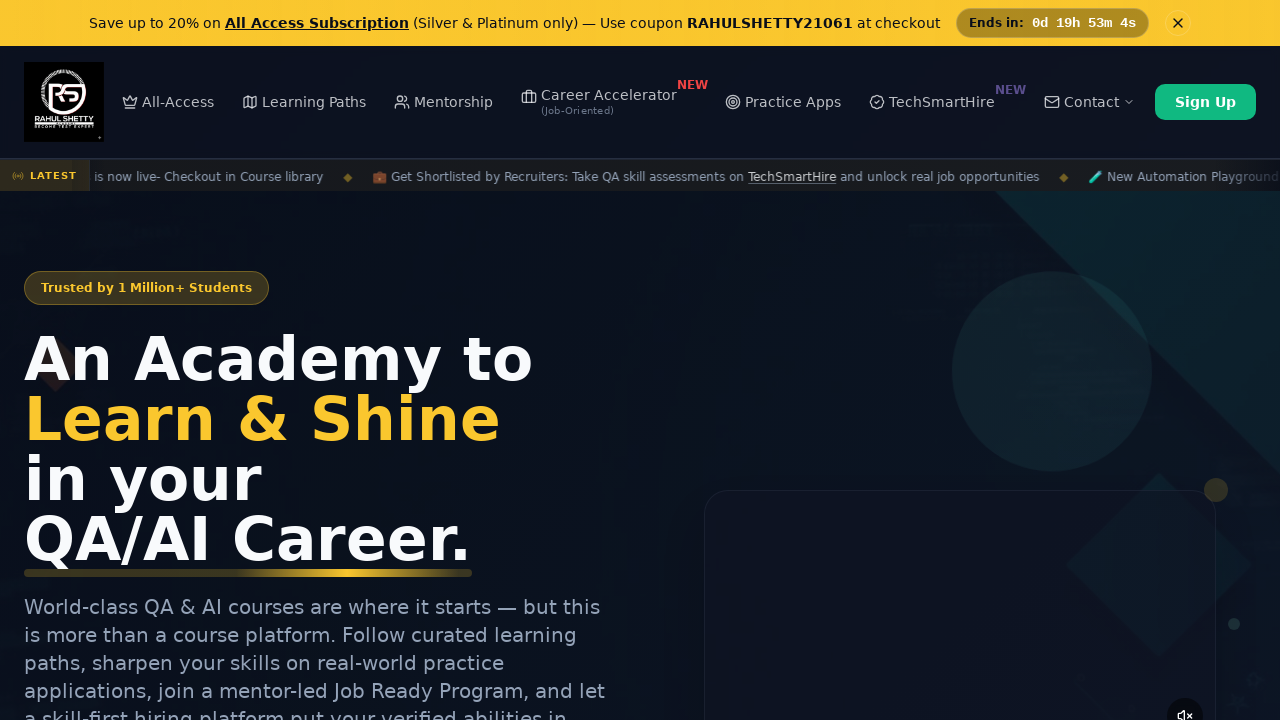